Tests dropdown menu selection by navigating to a demo QA page and selecting an option from an old-style select dropdown by visible text.

Starting URL: https://demoqa.com/select-menu

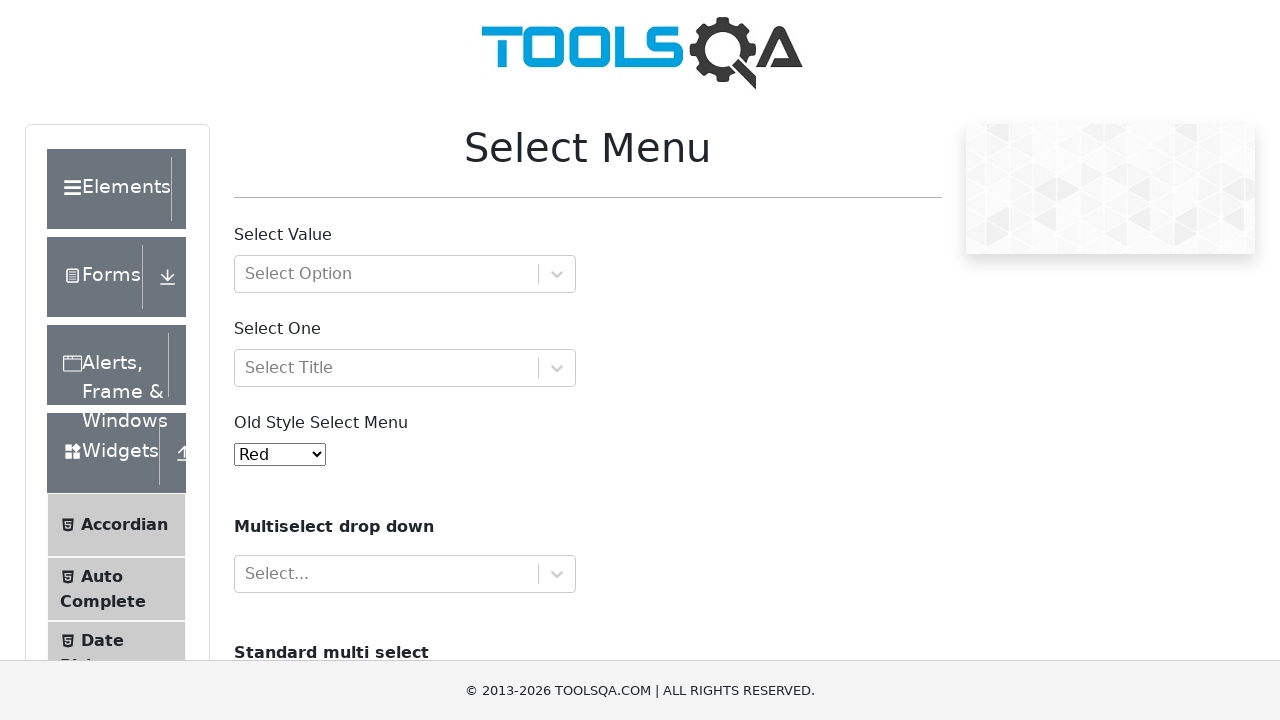

Old select menu dropdown became visible
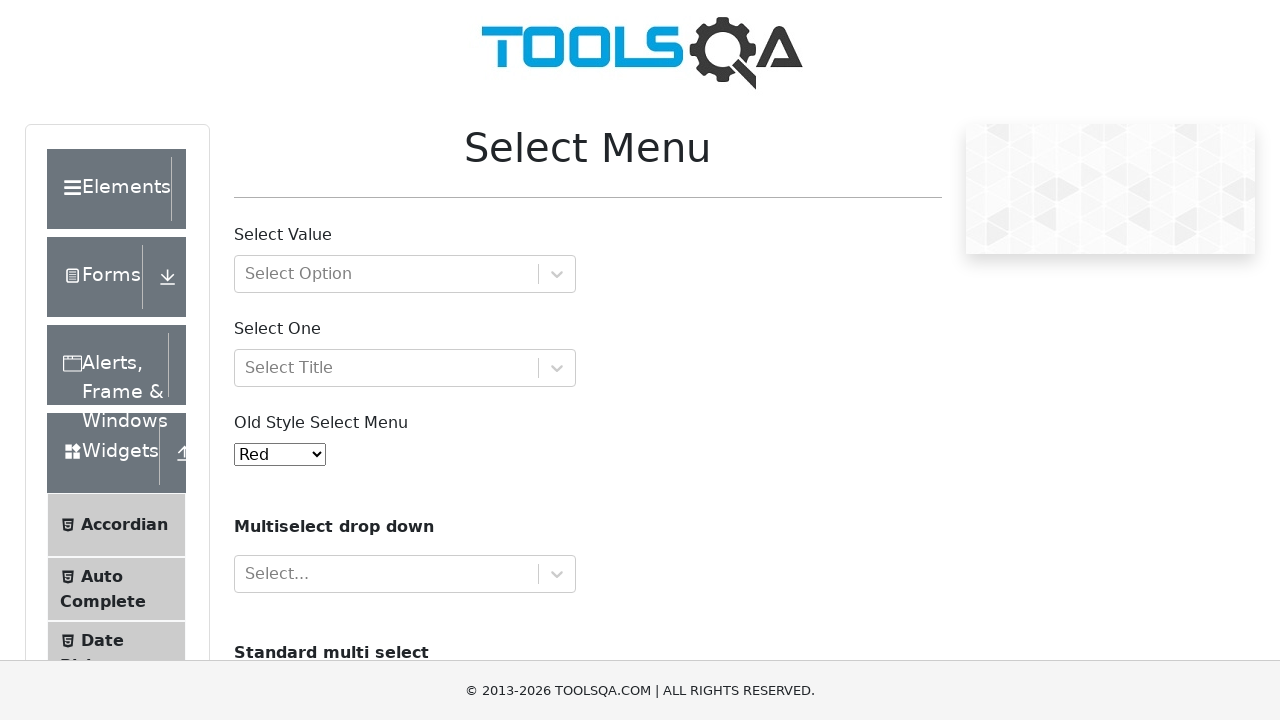

Selected 'Yellow' option from the old-style select dropdown on #oldSelectMenu
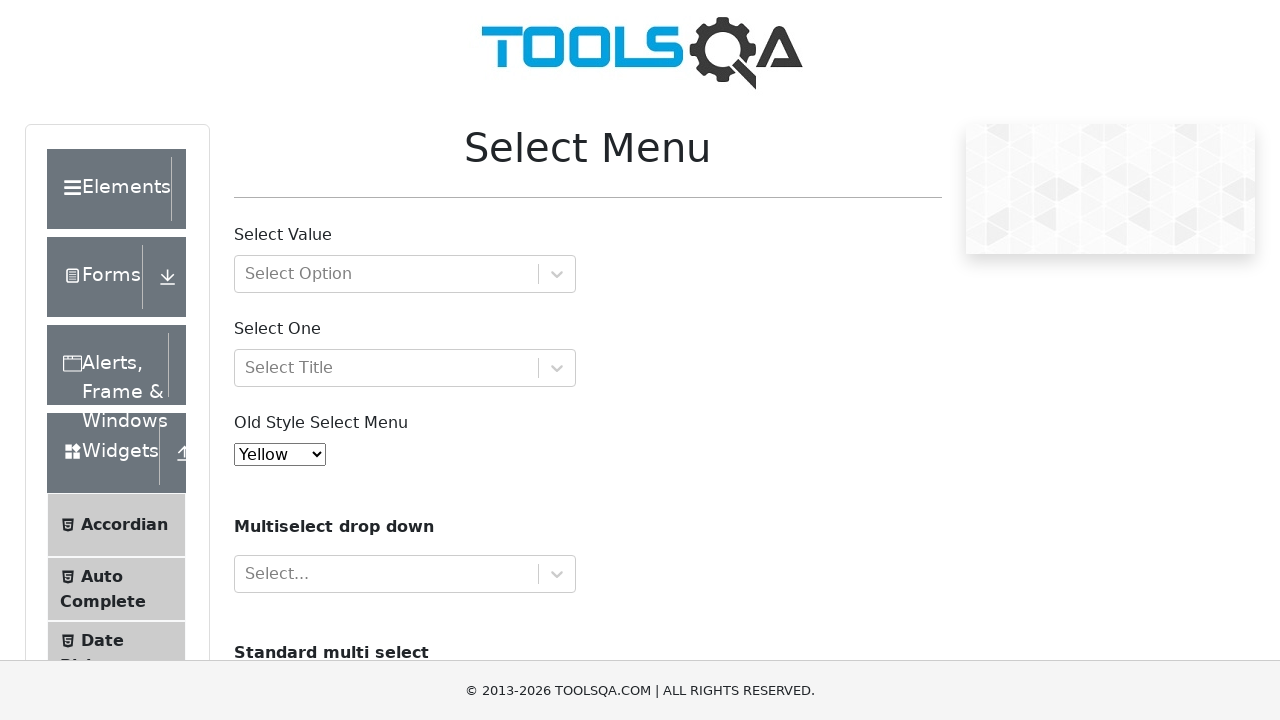

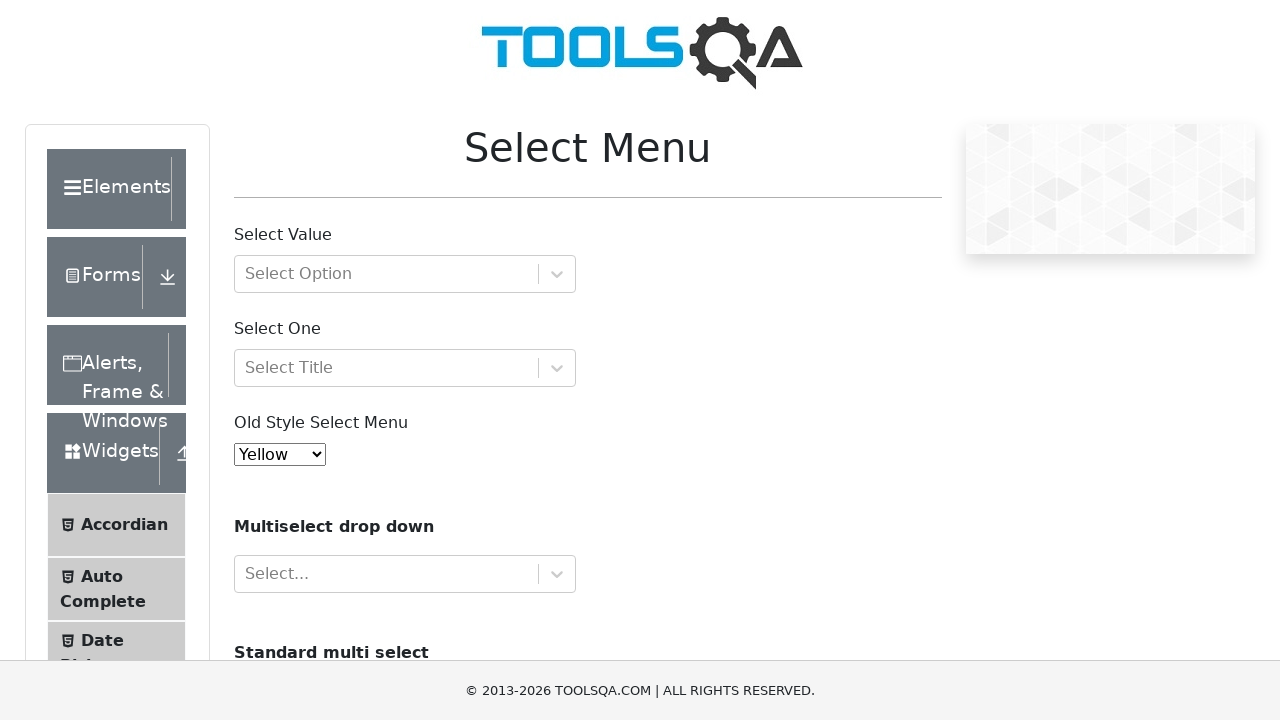